Tests scrolling functionality on the MakeMyTrip homepage by scrolling down 500 pixels using JavaScript execution

Starting URL: https://www.makemytrip.com/?srsltid=AfmBOopMb1TGGka9NnqBNHaaSqQkjEfrYrVUz-siO5uOKwOrxpbSuzxp

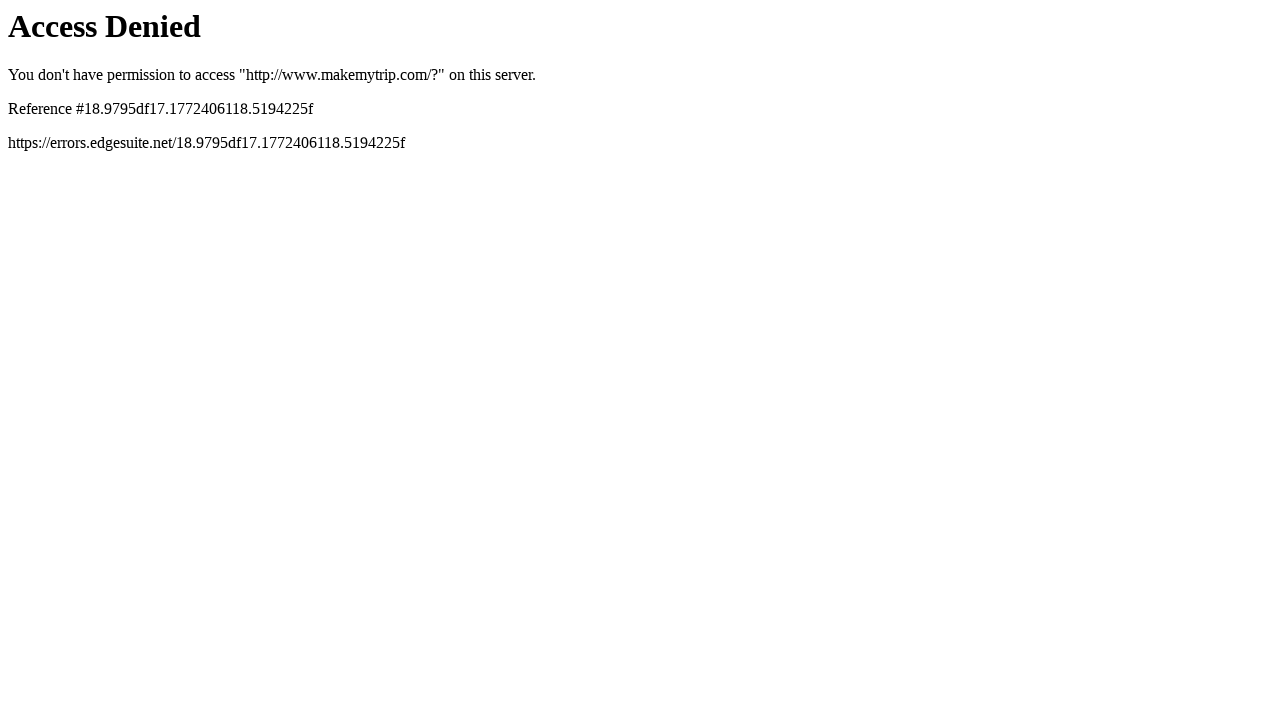

Navigated to MakeMyTrip homepage
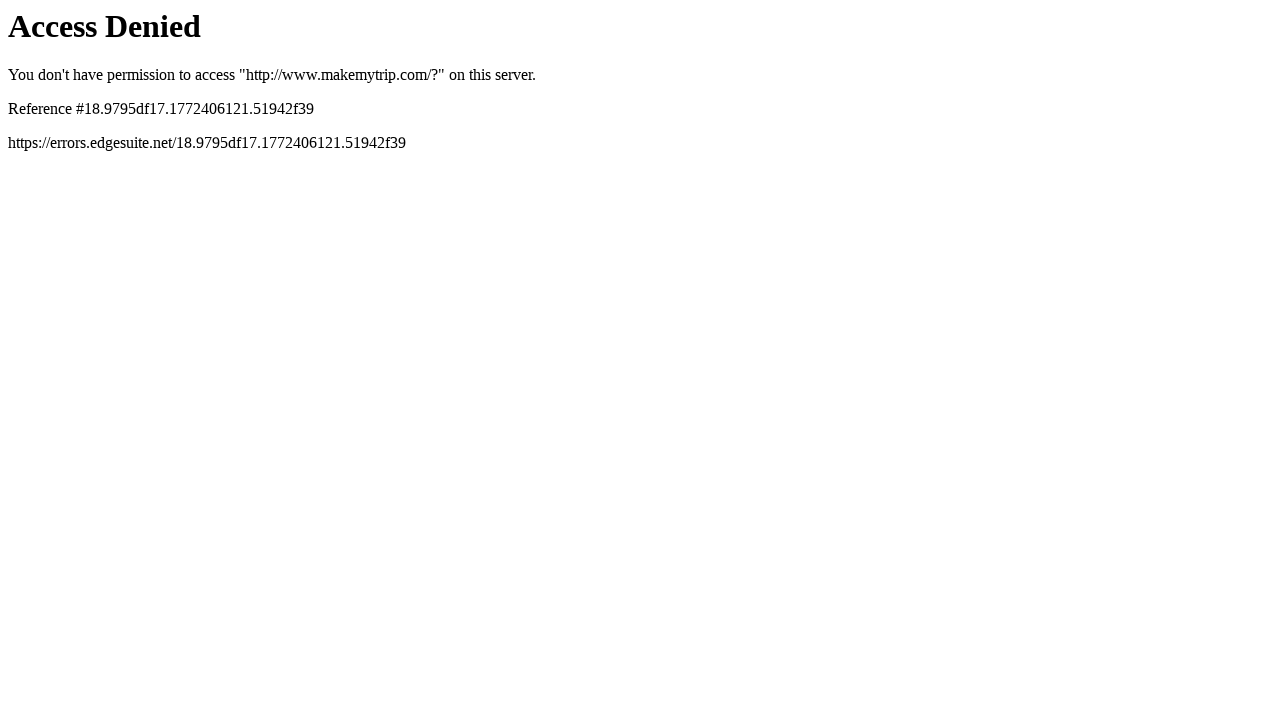

Scrolled down 500 pixels using JavaScript execution
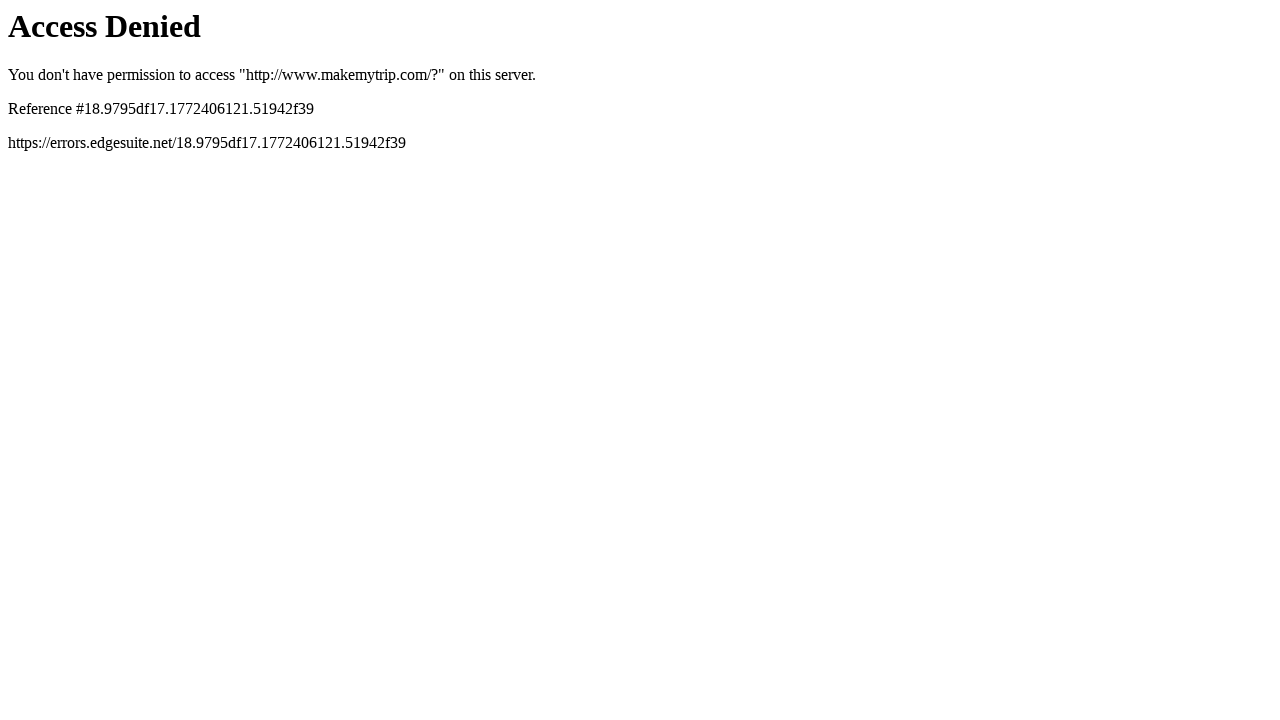

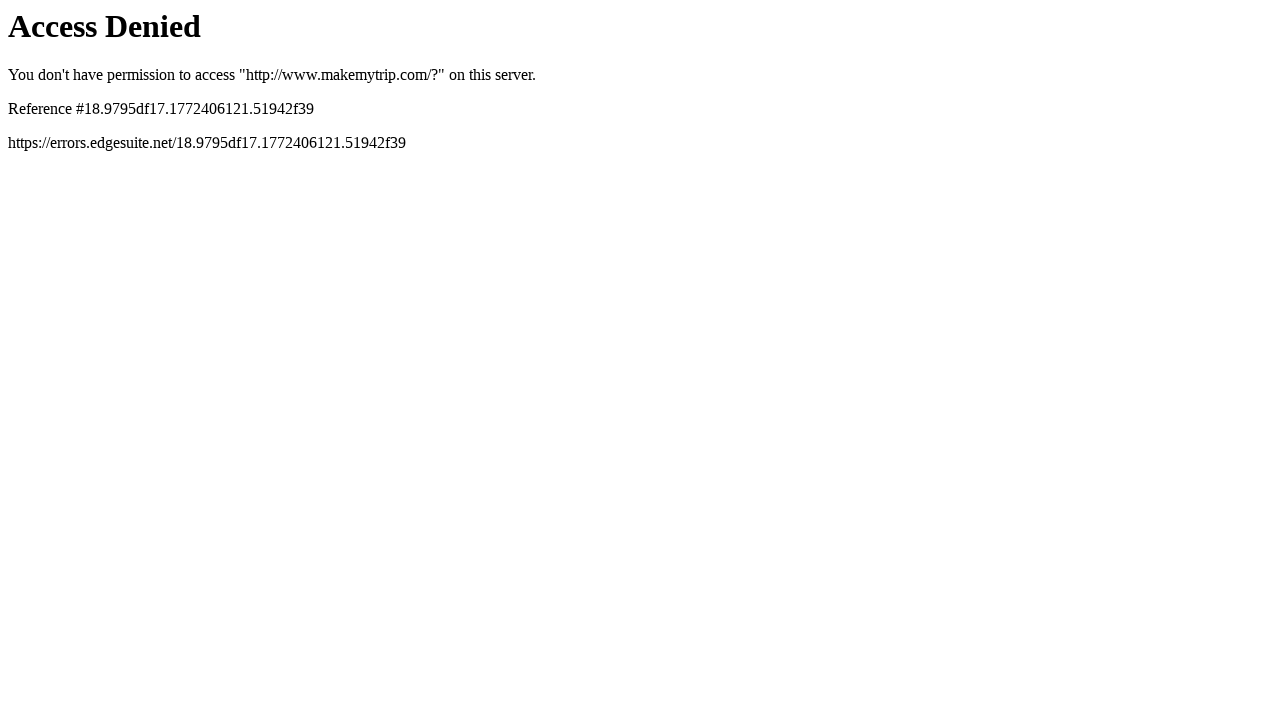